Tests Bootstrap dropdown functionality by clicking the dropdown button and verifying dropdown menu items are displayed

Starting URL: https://v4-alpha.getbootstrap.com/components/dropdowns/

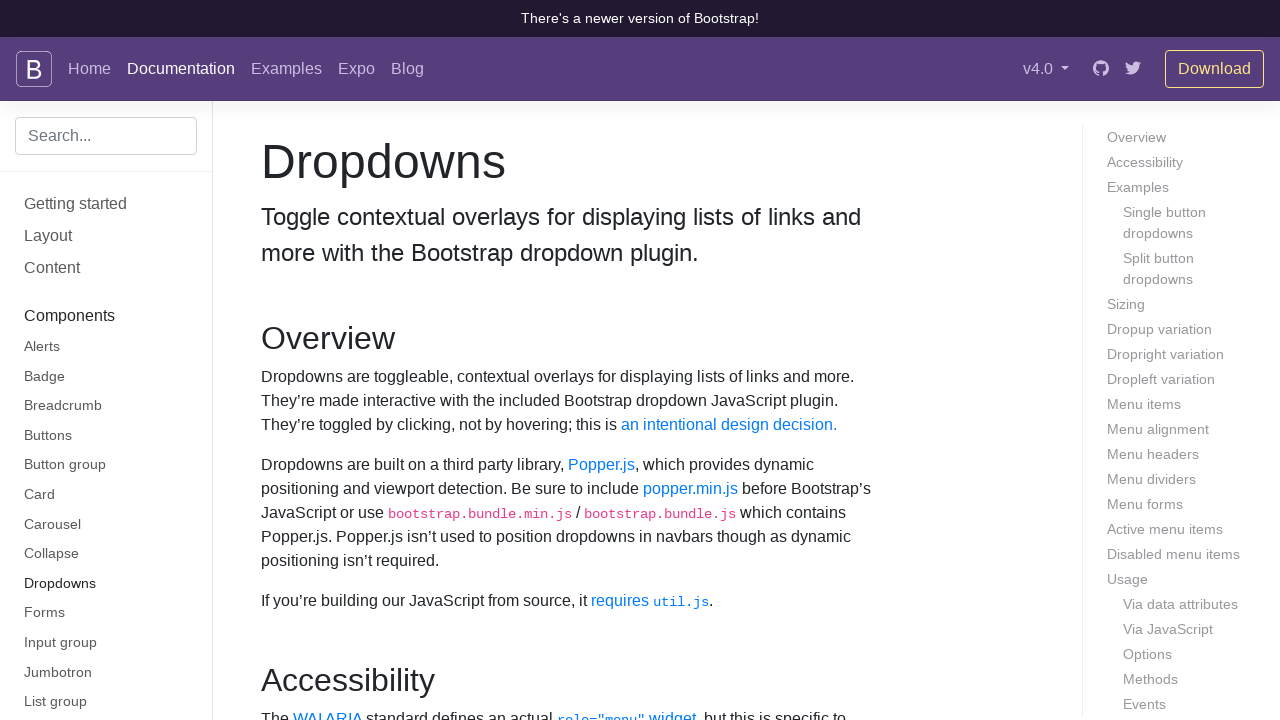

Clicked dropdown button to open menu at (370, 360) on #dropdownMenuButton
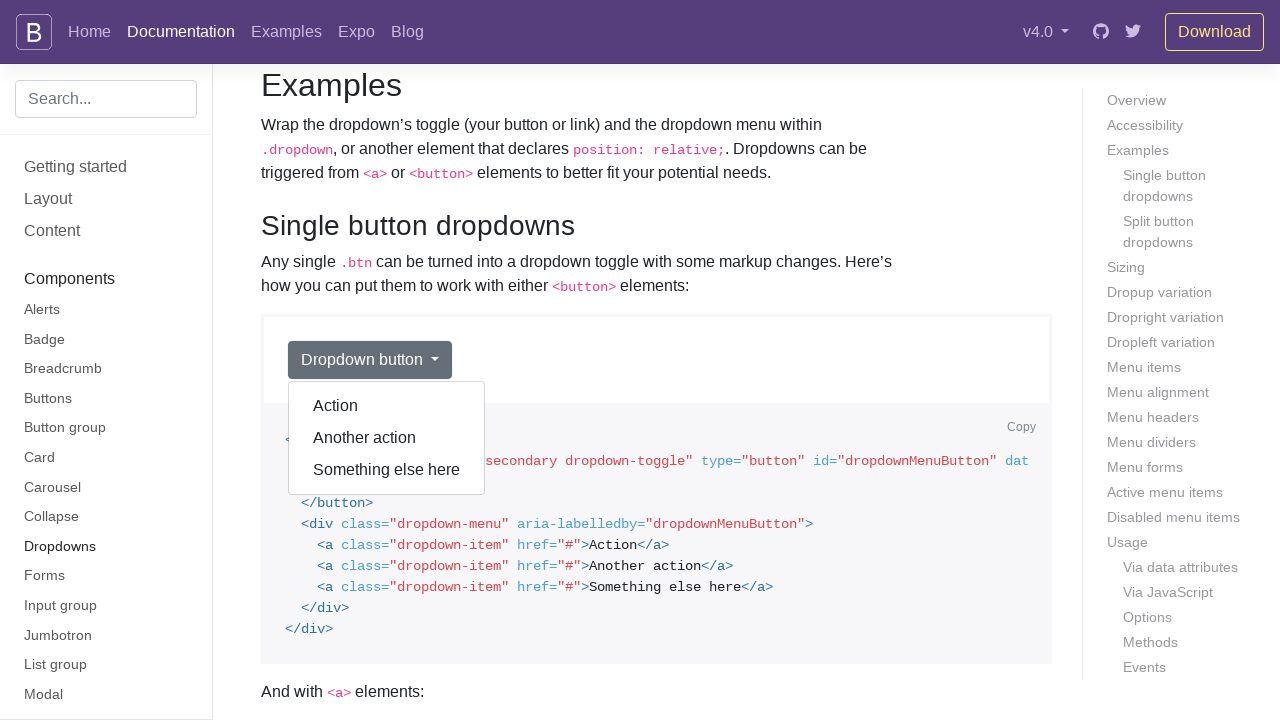

Dropdown menu items loaded and visible
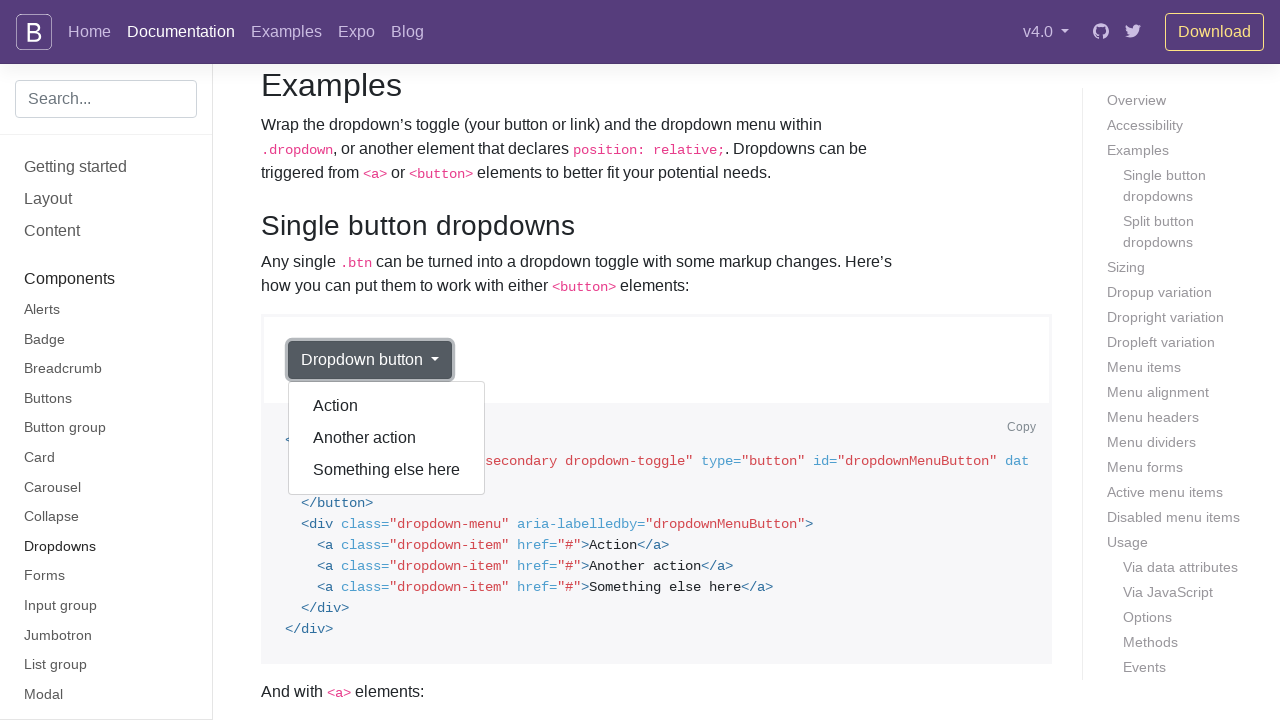

Retrieved all dropdown menu items
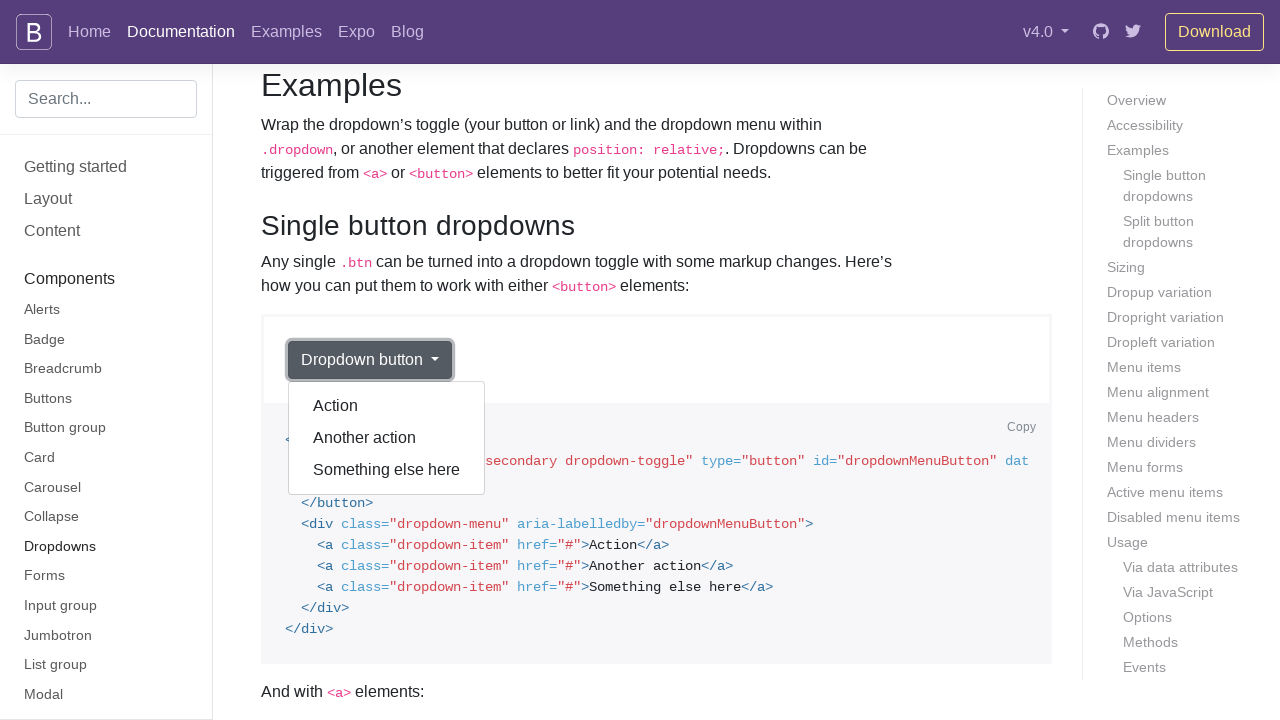

Verified 3 dropdown items are displayed
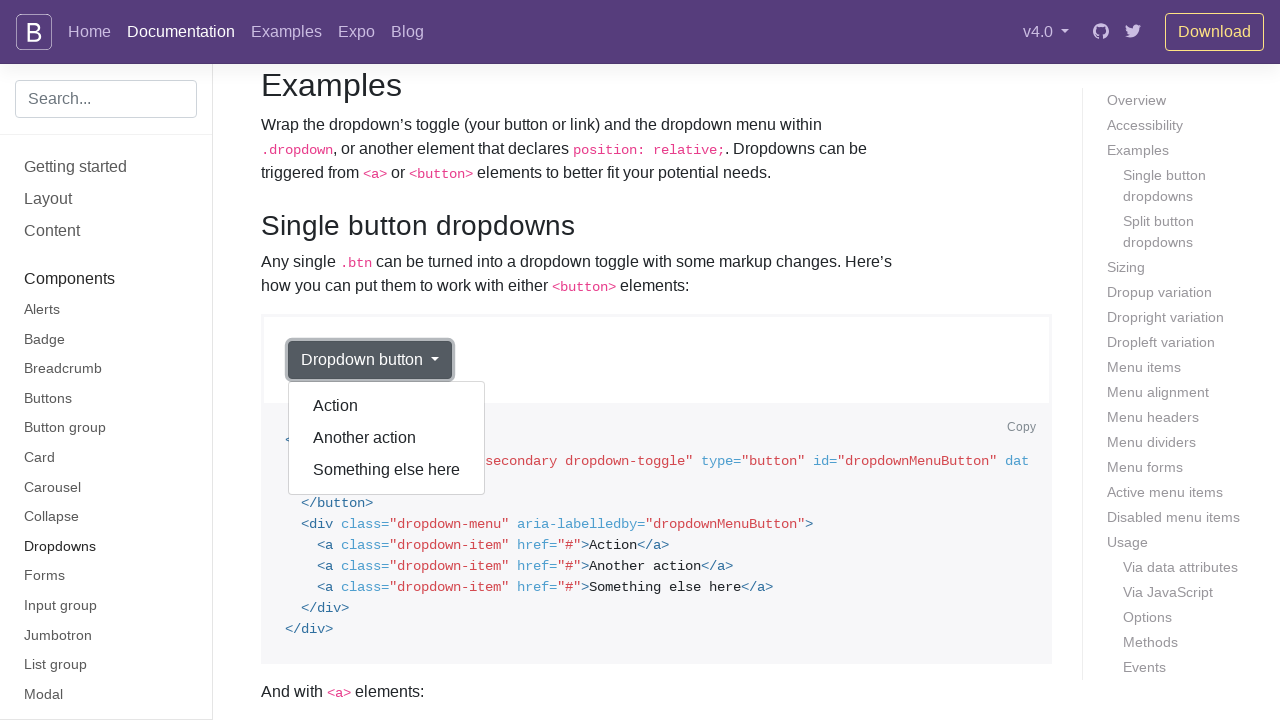

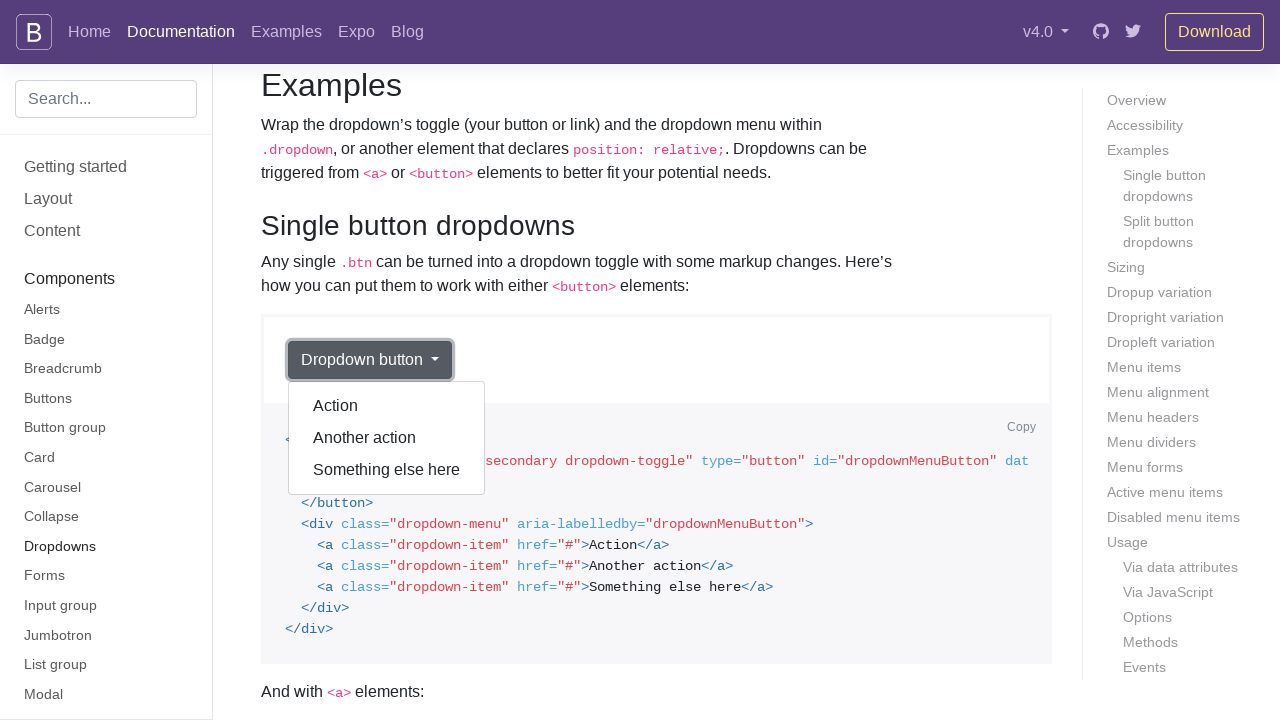